Tests the search functionality on a Korean e-commerce shop by entering a product keyword and submitting the search, then waiting for search results to load.

Starting URL: http://ohj.kr/shop/shopbrand.html

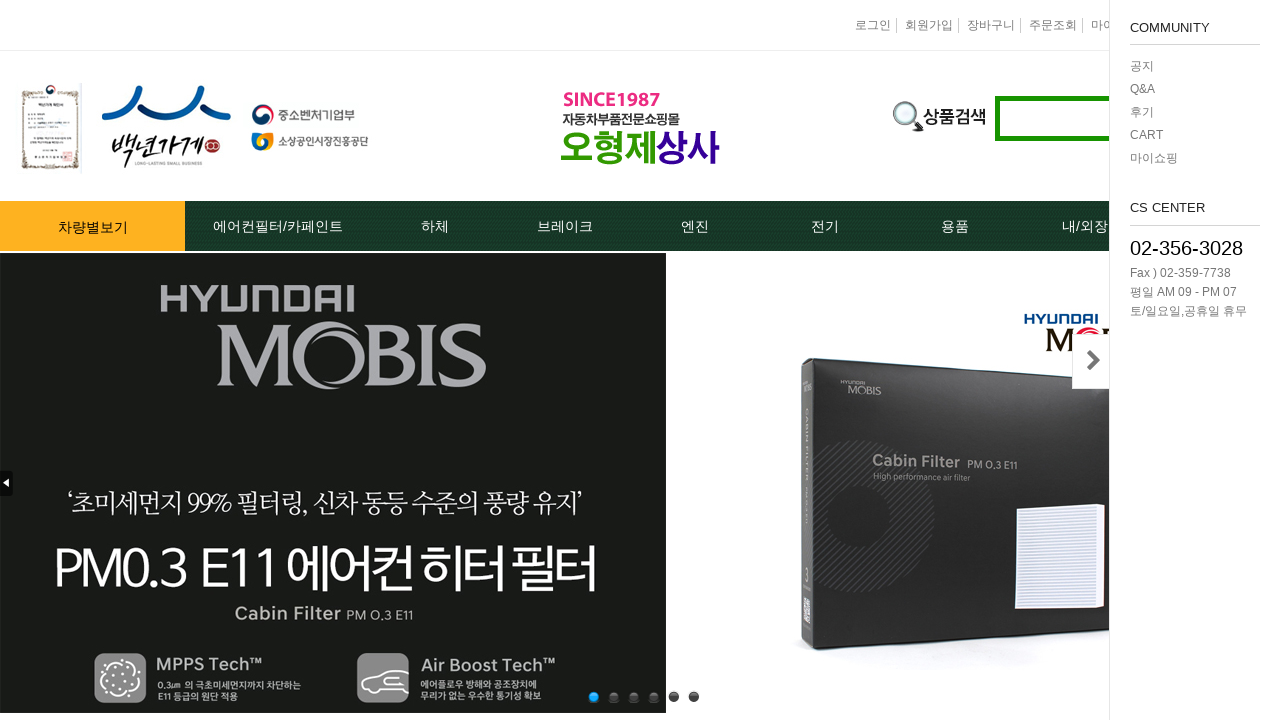

Filled search box with product keyword 'sp1239' on .MS_search_word
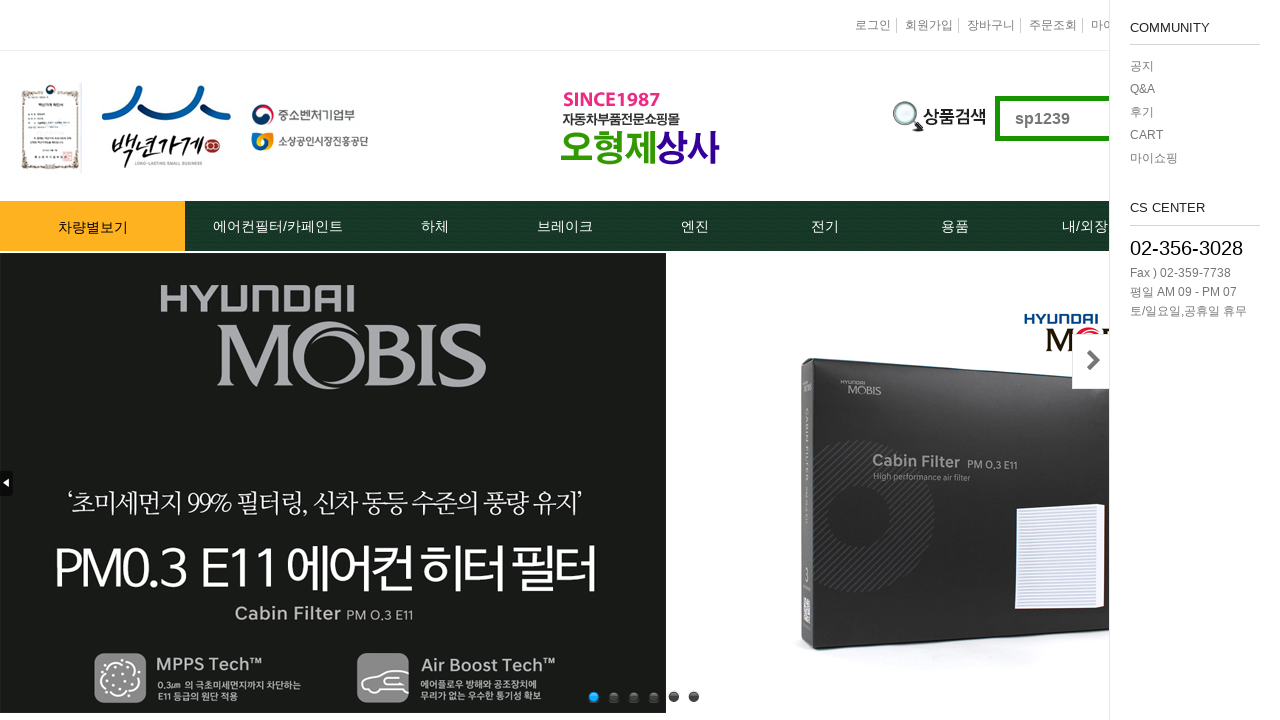

Pressed Enter to submit search on .MS_search_word
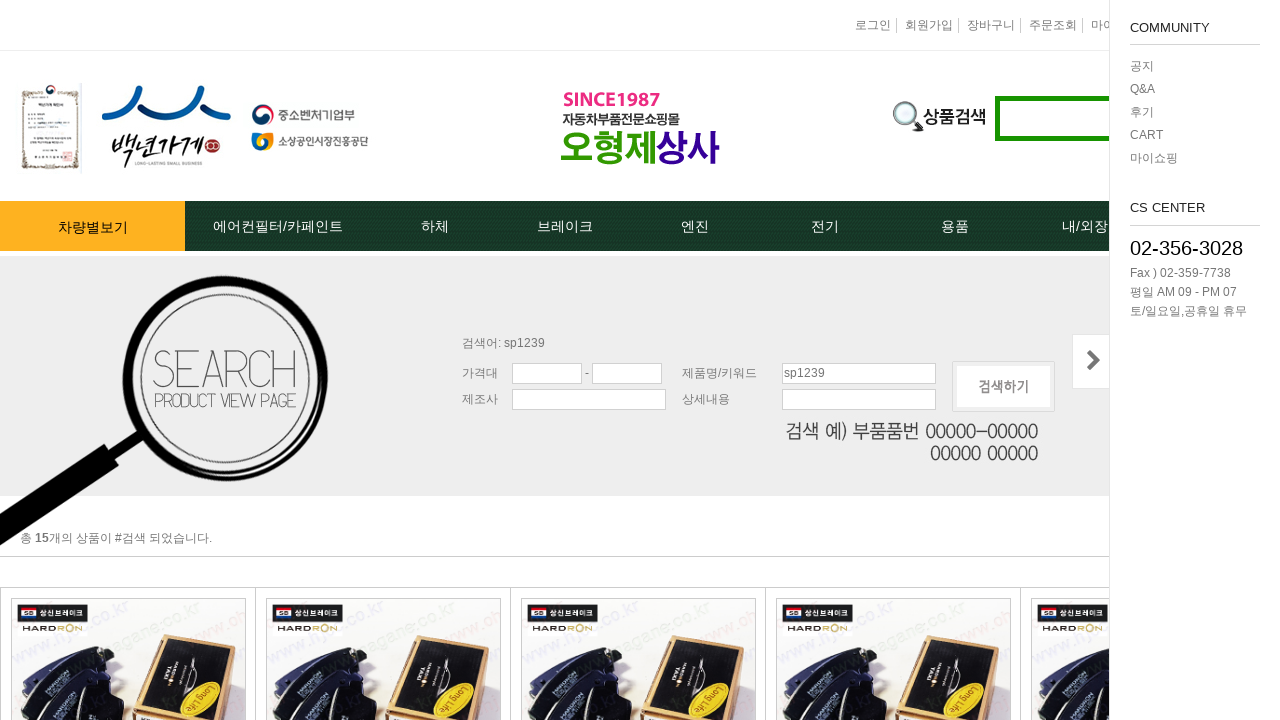

Search results loaded successfully
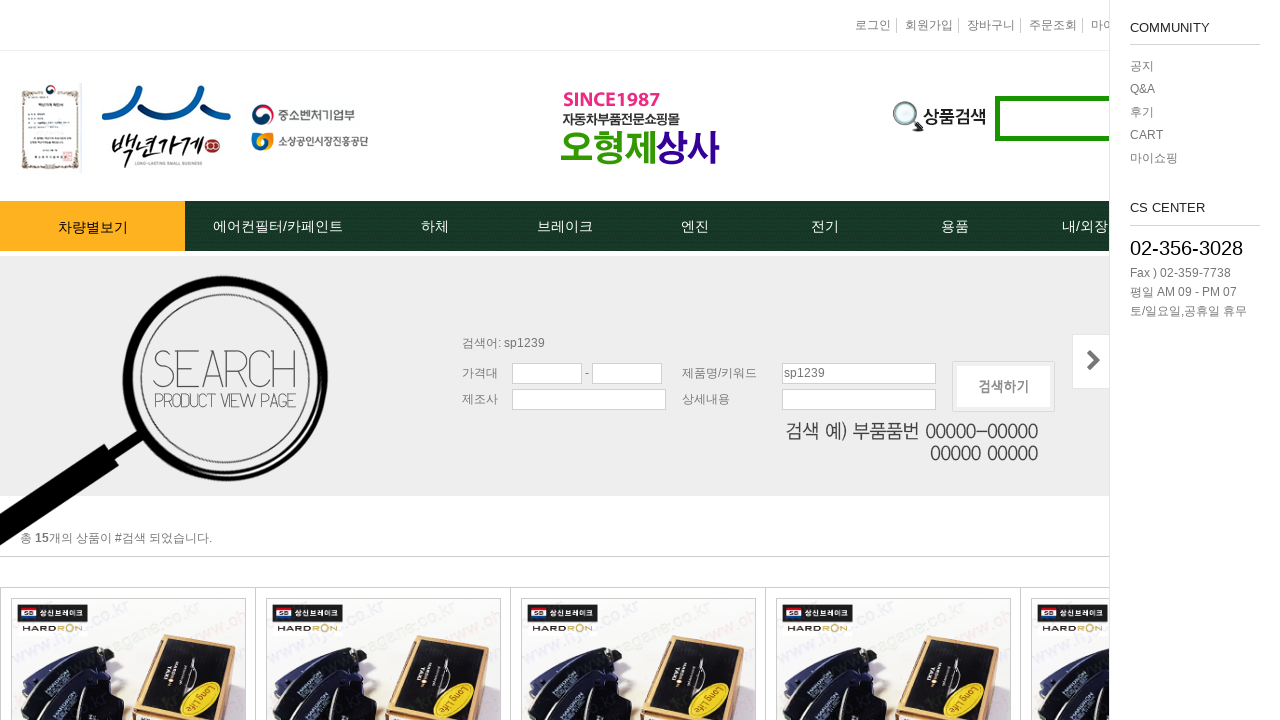

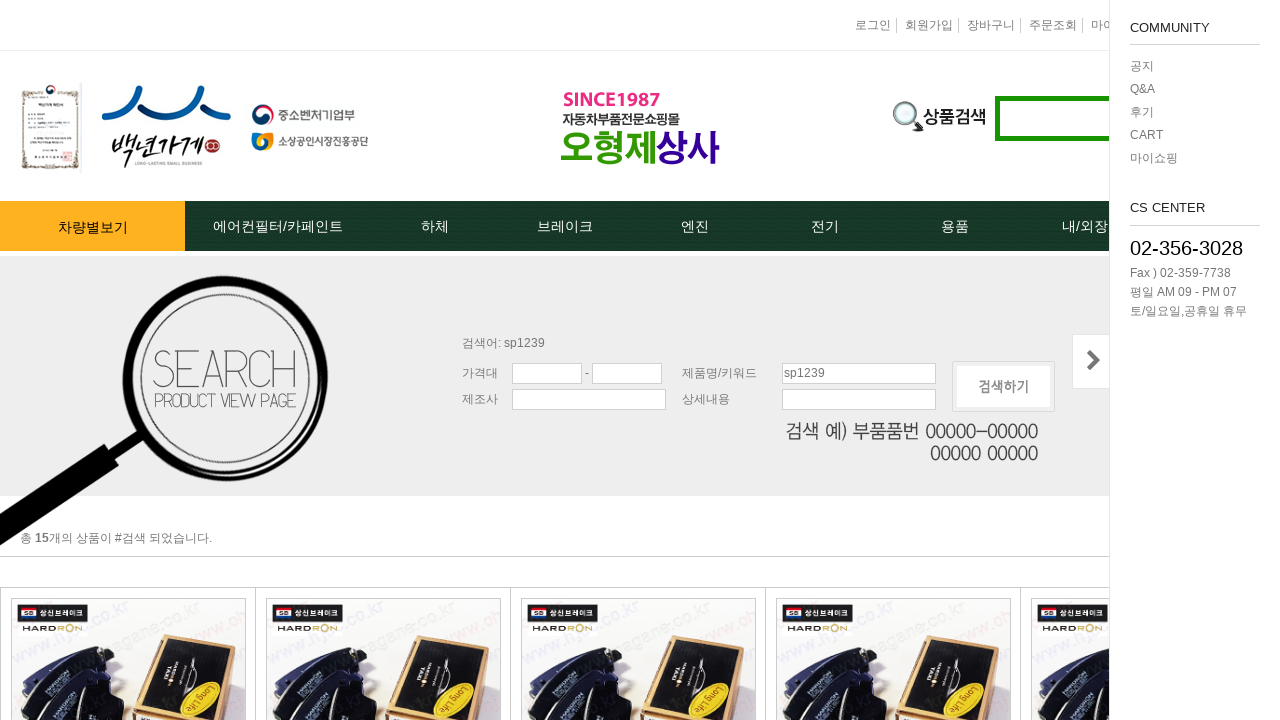